Tests that the advisory links (flood, wildfire, all advisories) correctly redirect to their respective advisory pages.

Starting URL: https://bcparks.ca/

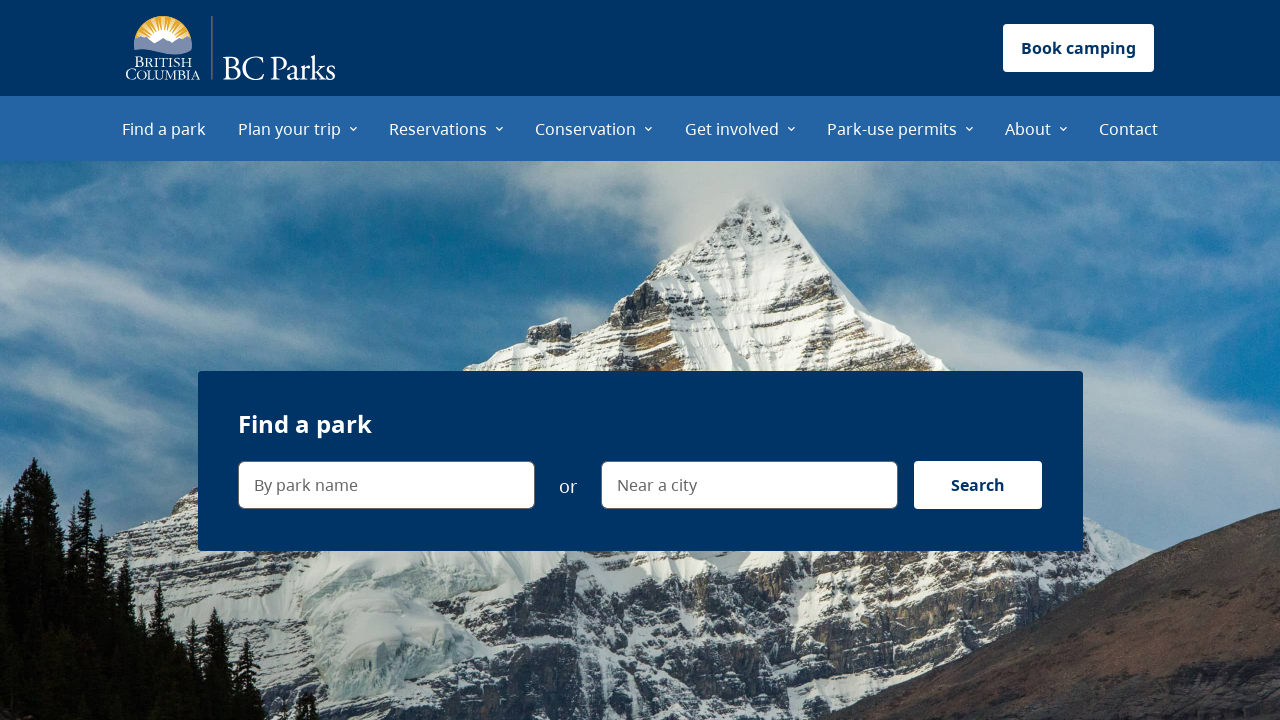

Waited for page to fully load (networkidle)
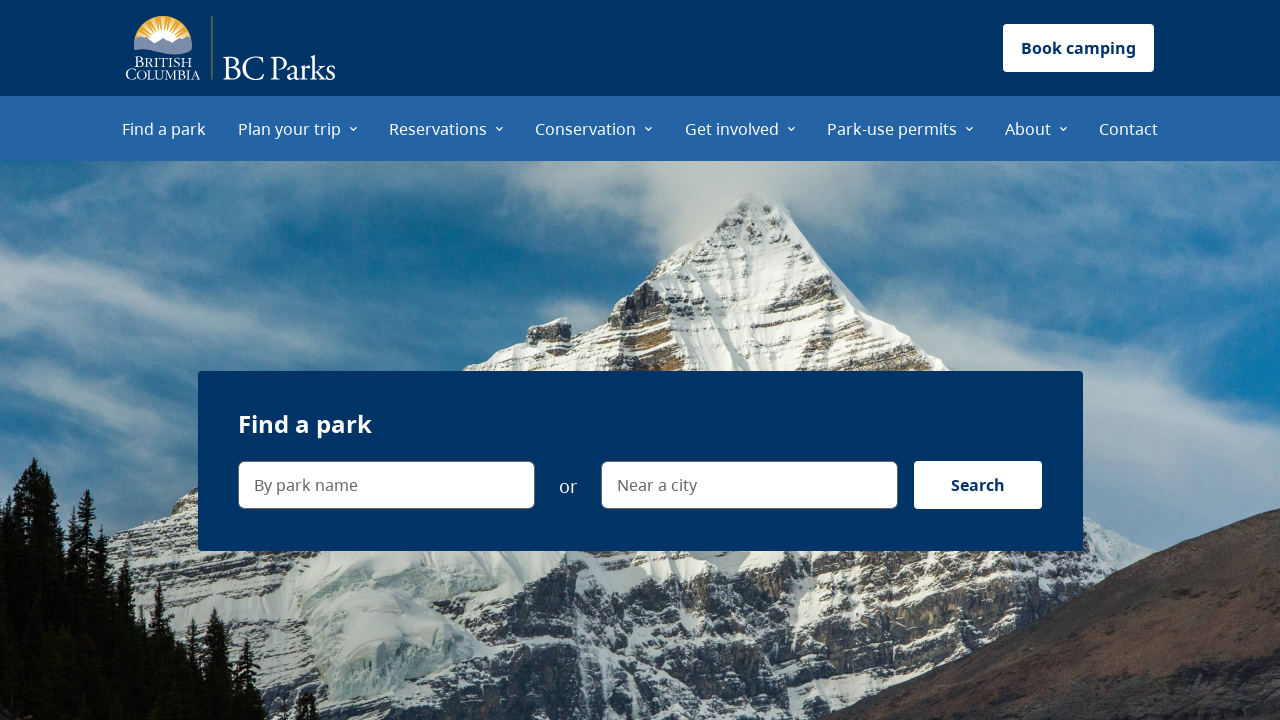

Clicked 'See flood advisories' link at (338, 361) on internal:role=link[name="See flood advisories"i]
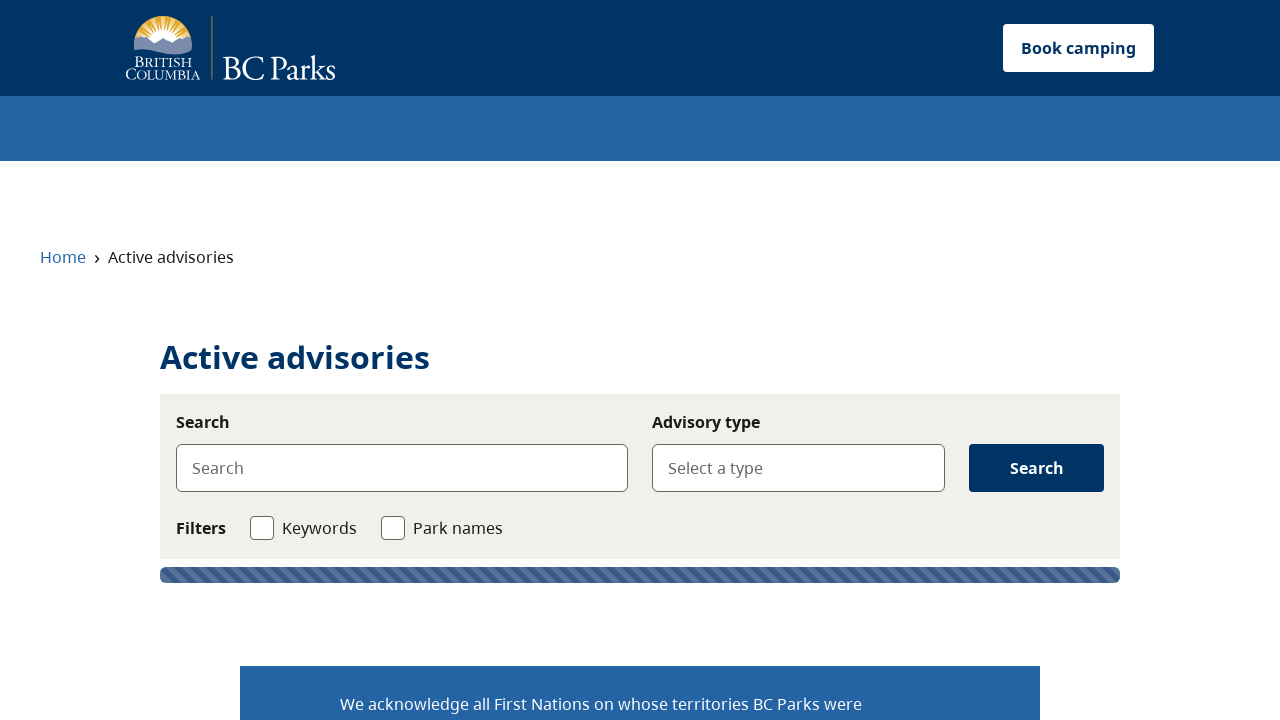

Navigated to flood advisories page
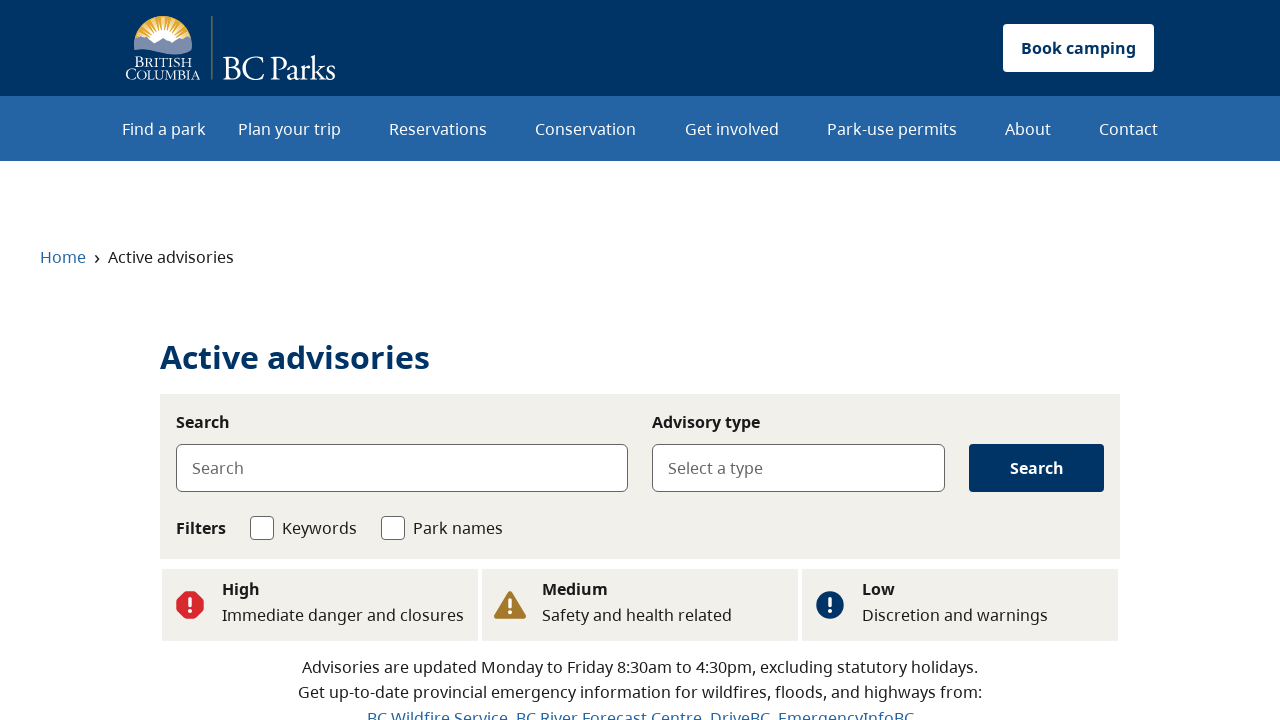

Verified page title is 'Active advisories | BC Parks'
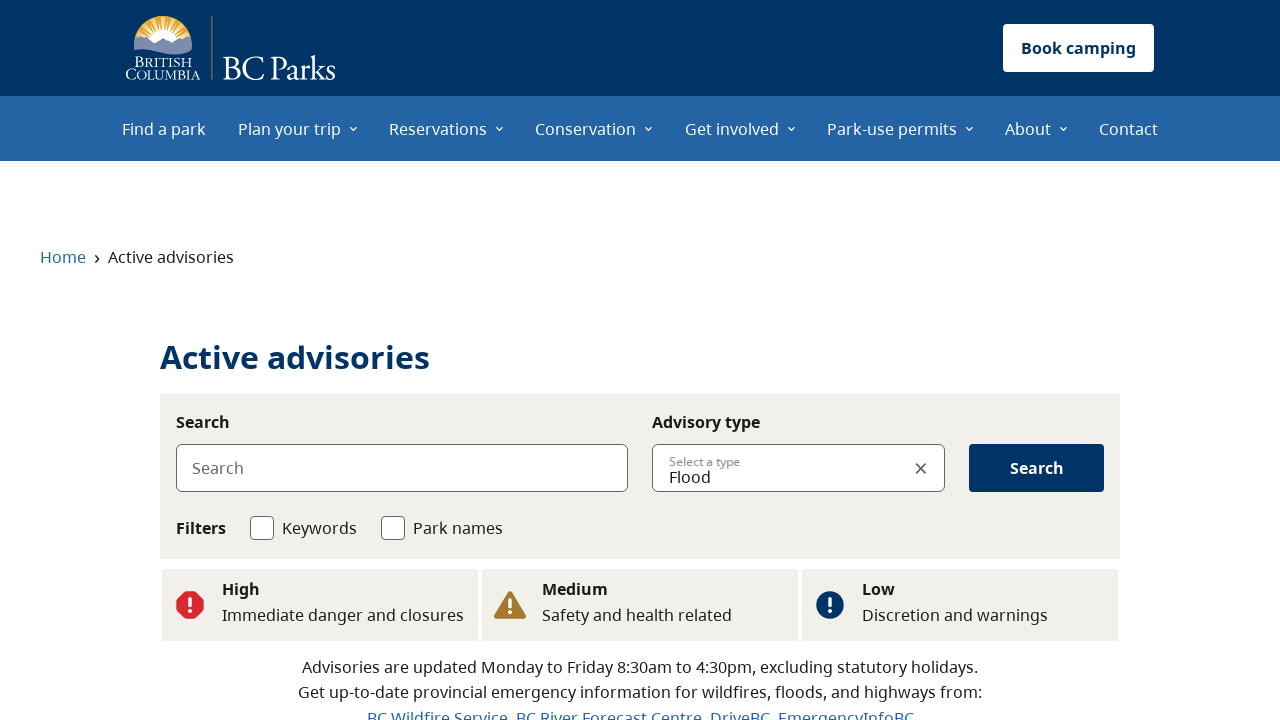

Navigated back to previous page
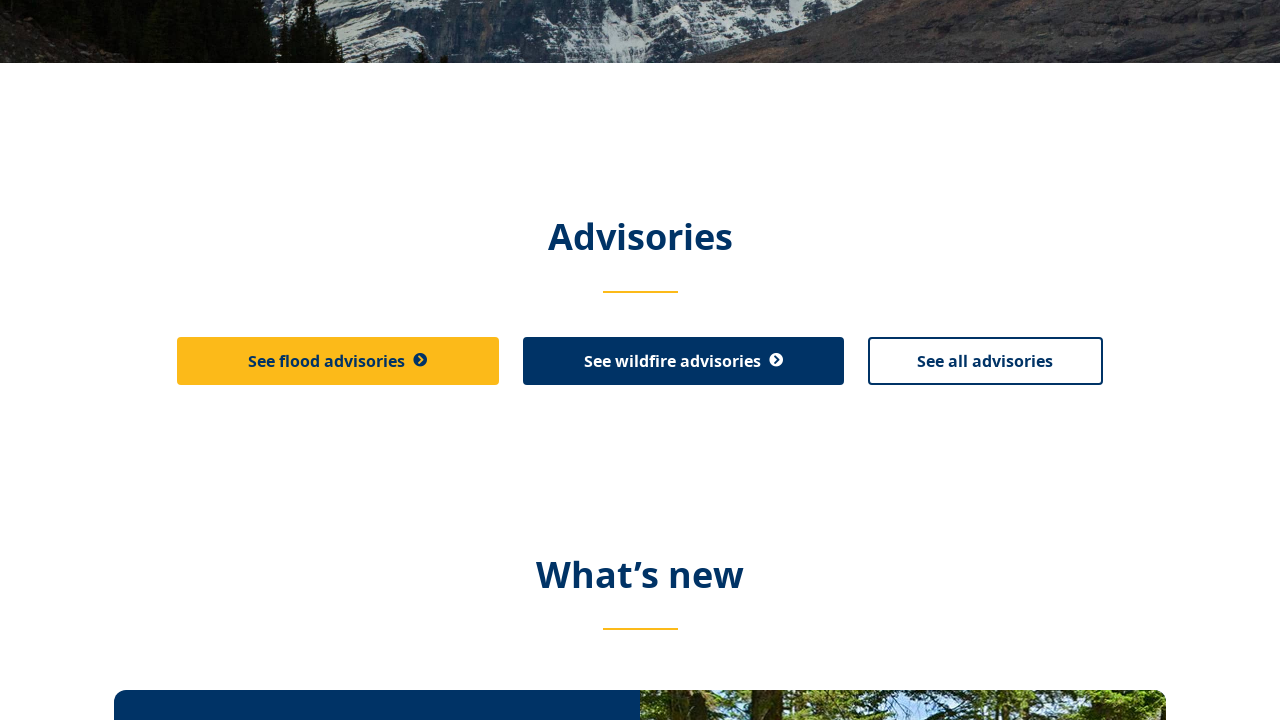

Clicked 'See wildfire advisories' link at (683, 361) on internal:role=link[name="See wildfire advisories"i]
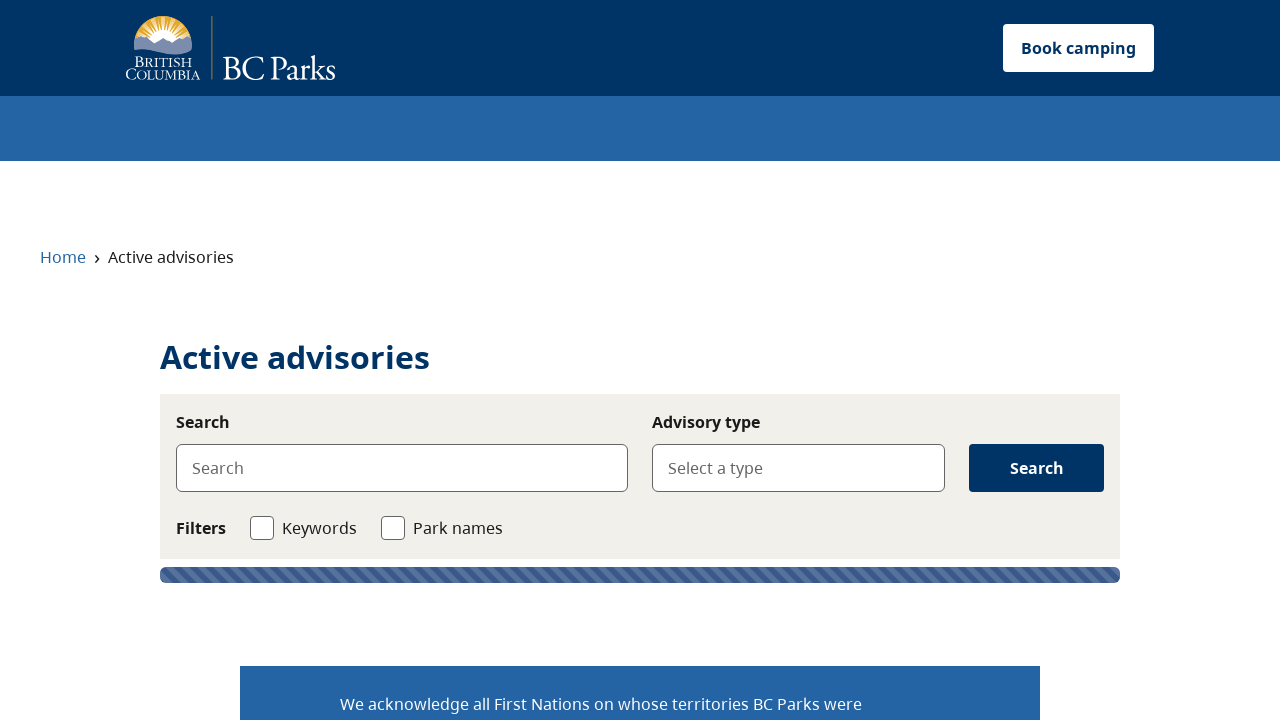

Navigated to wildfire advisories page
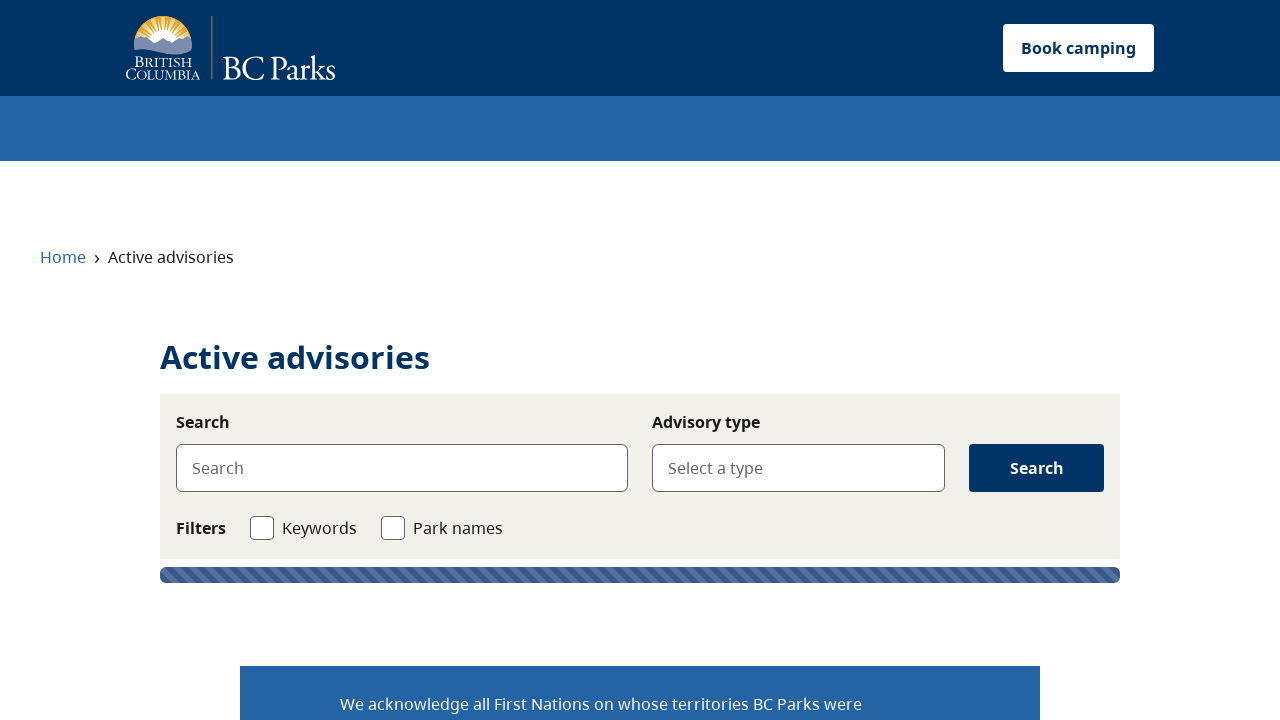

Verified page title is 'Active advisories | BC Parks'
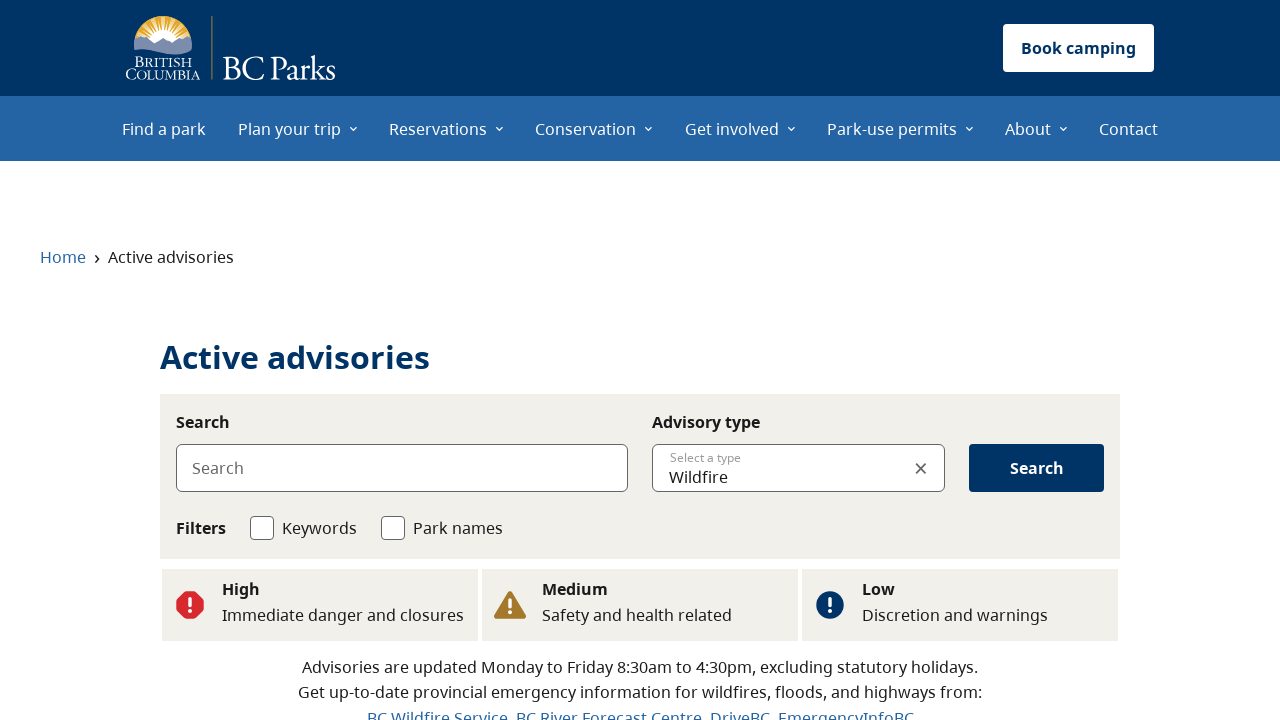

Navigated back to previous page
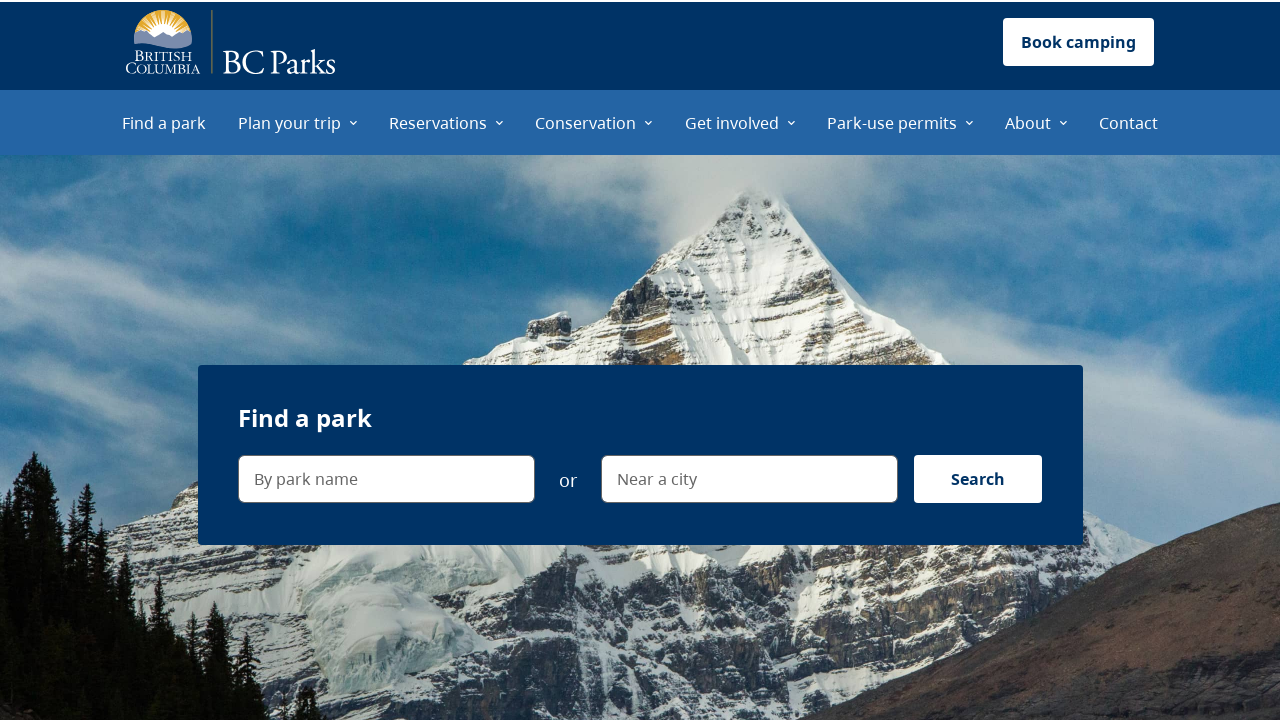

Clicked 'See all advisories' link at (985, 361) on internal:role=link[name="See all advisories"i]
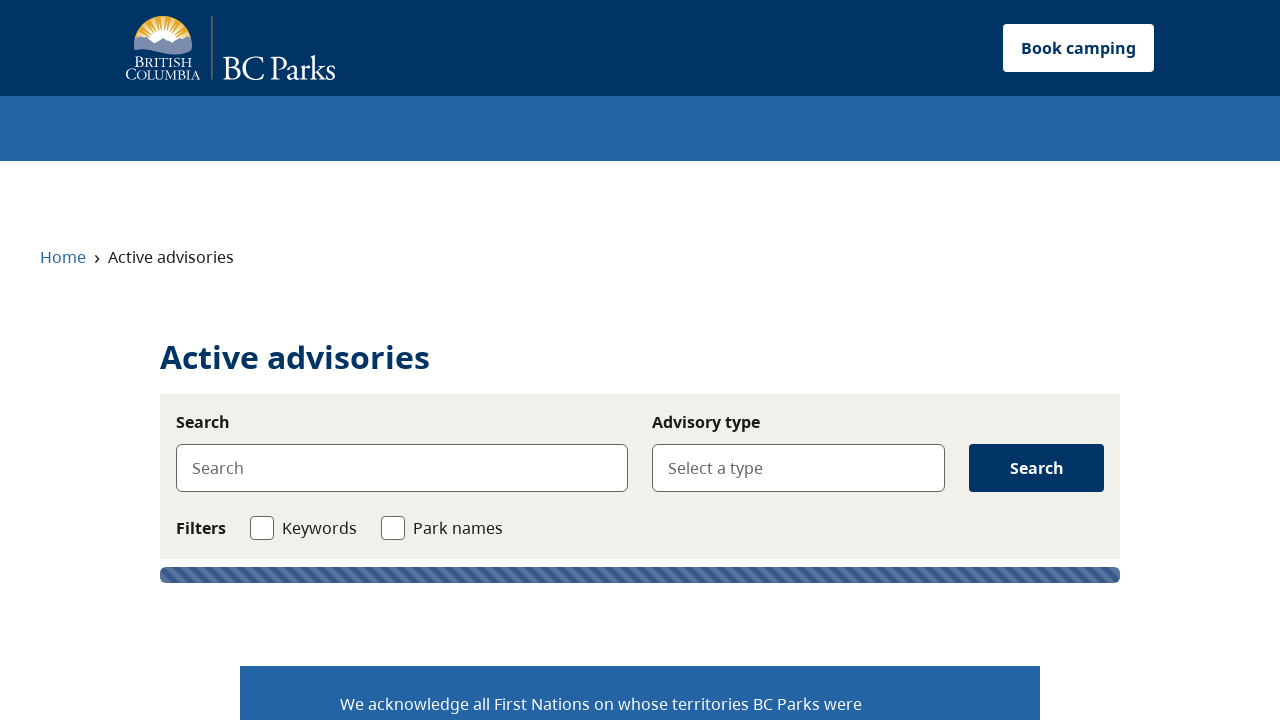

Navigated to all advisories page
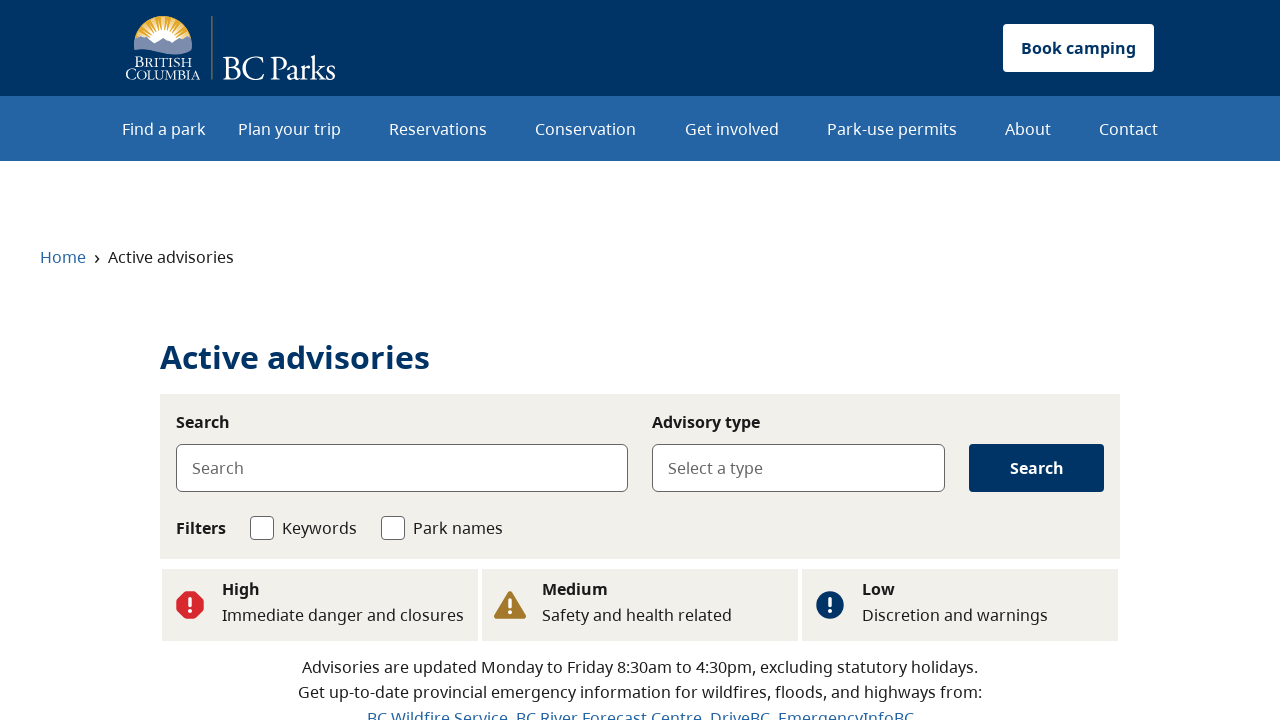

Verified page title is 'Active advisories | BC Parks'
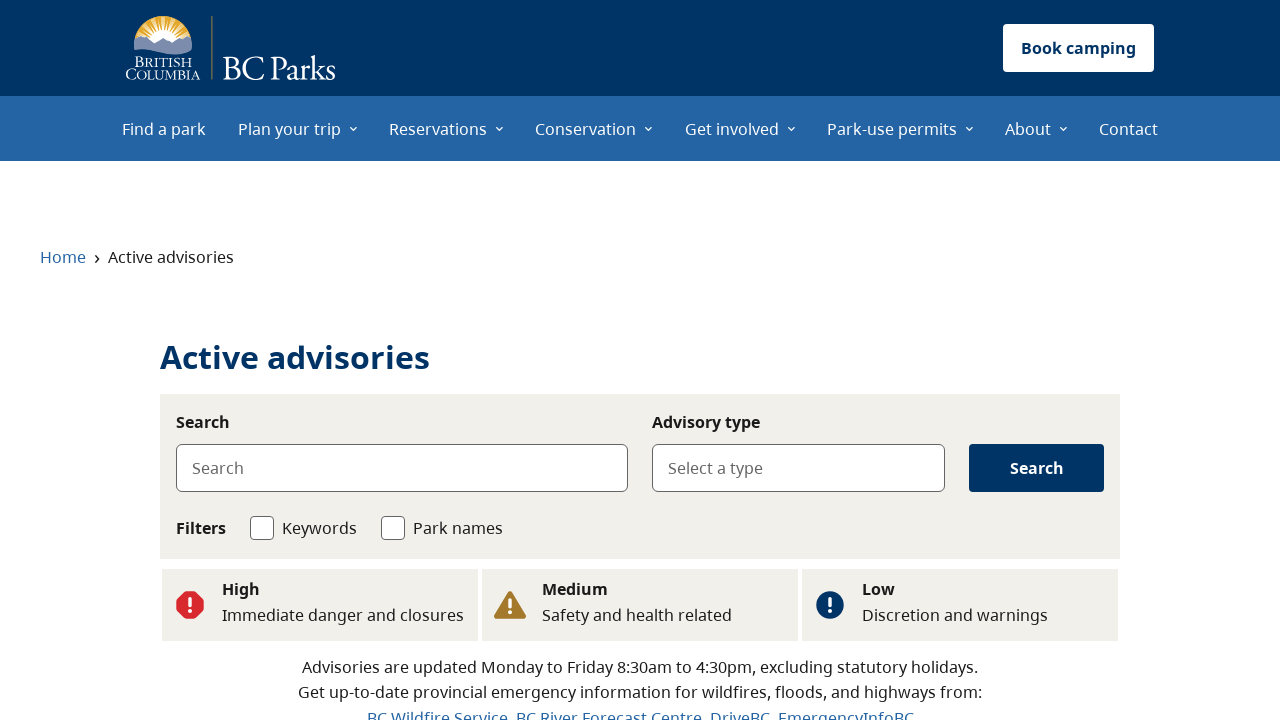

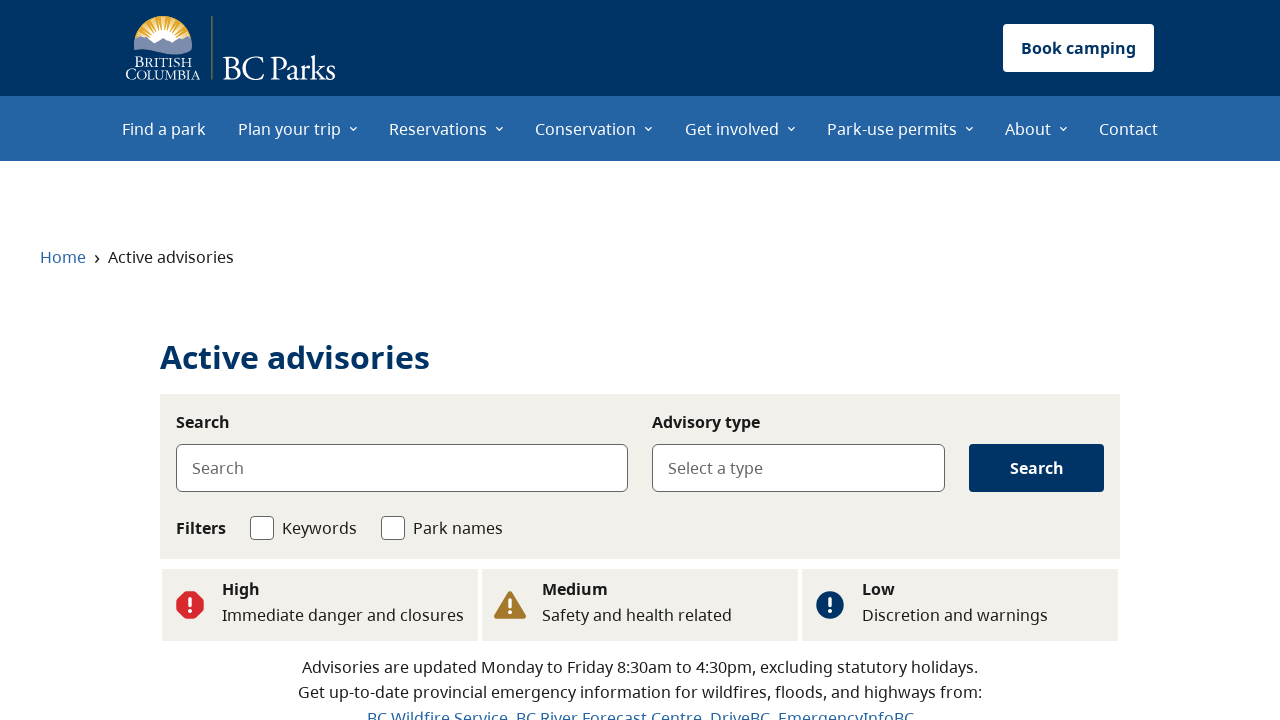